Clicks on three radio buttons sequentially to test radio button selection

Starting URL: https://www.softwaretestingmaterial.com/sample-webpage-to-automate/

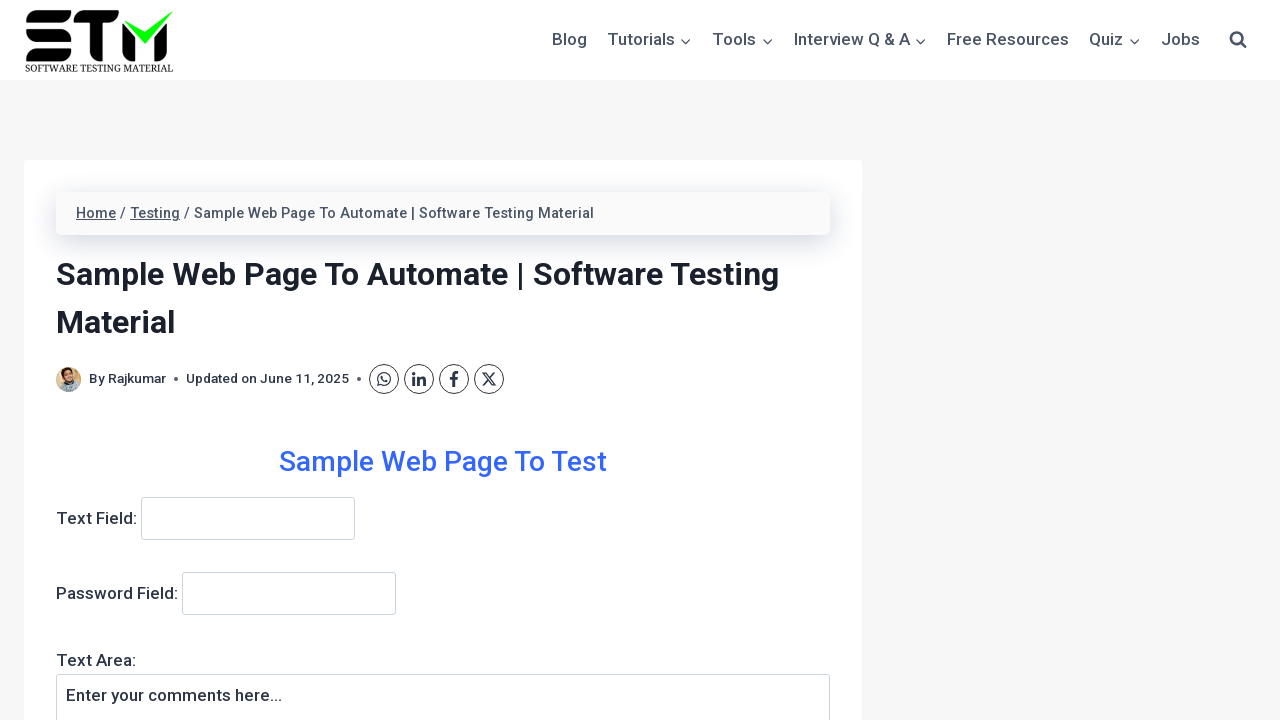

Clicked Selenium radio button at (62, 360) on input[name='radioselenium']
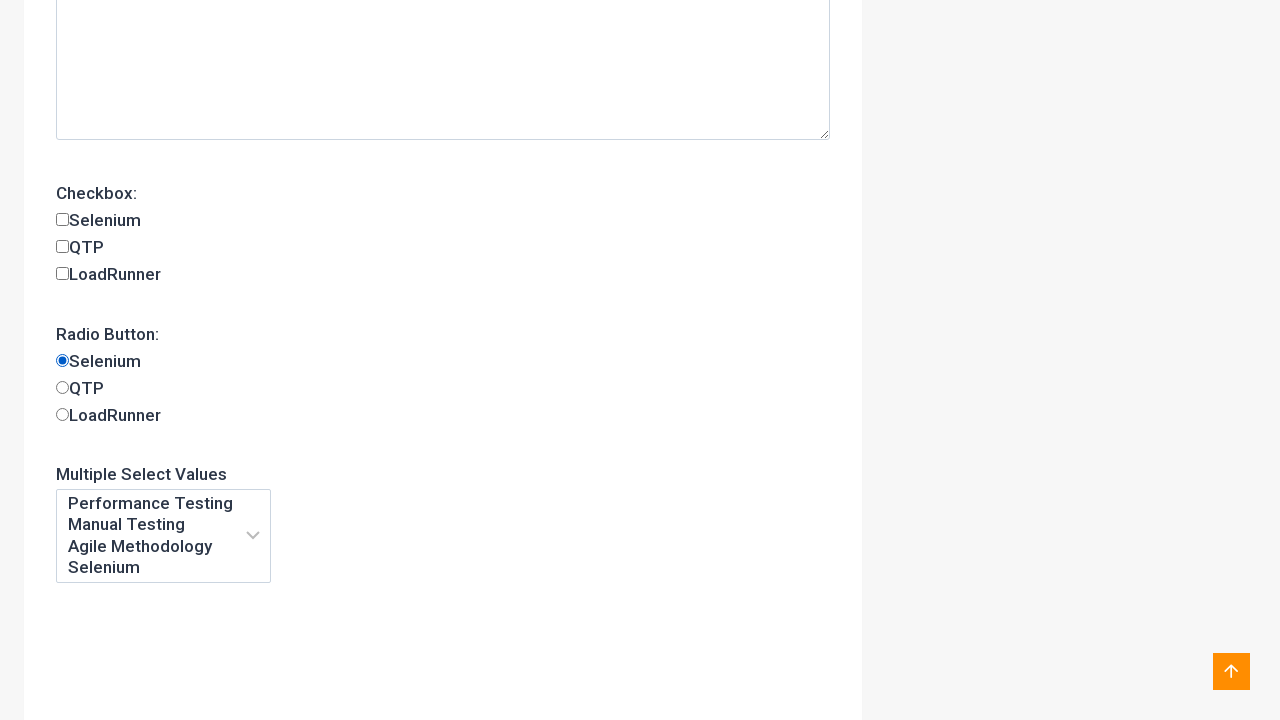

Clicked QTP radio button at (62, 387) on input[name='radioqtp']
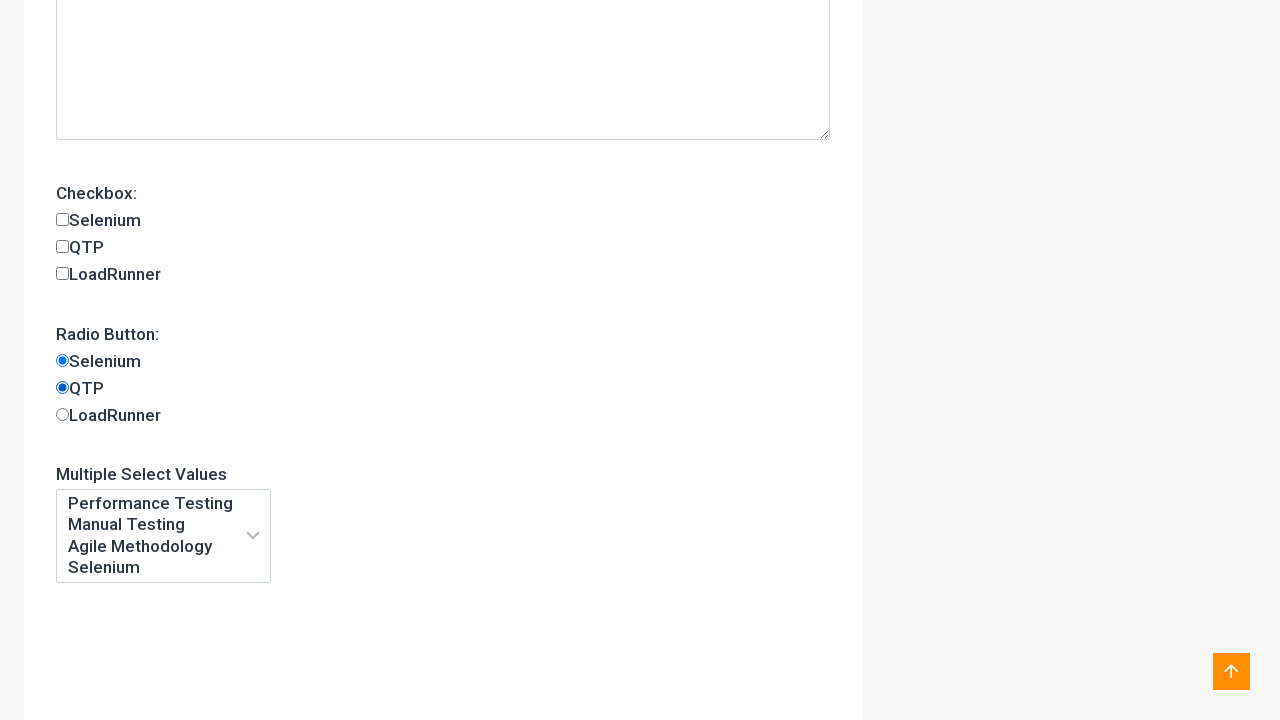

Clicked LoadRunner radio button at (62, 415) on input[name='radioloadrunner']
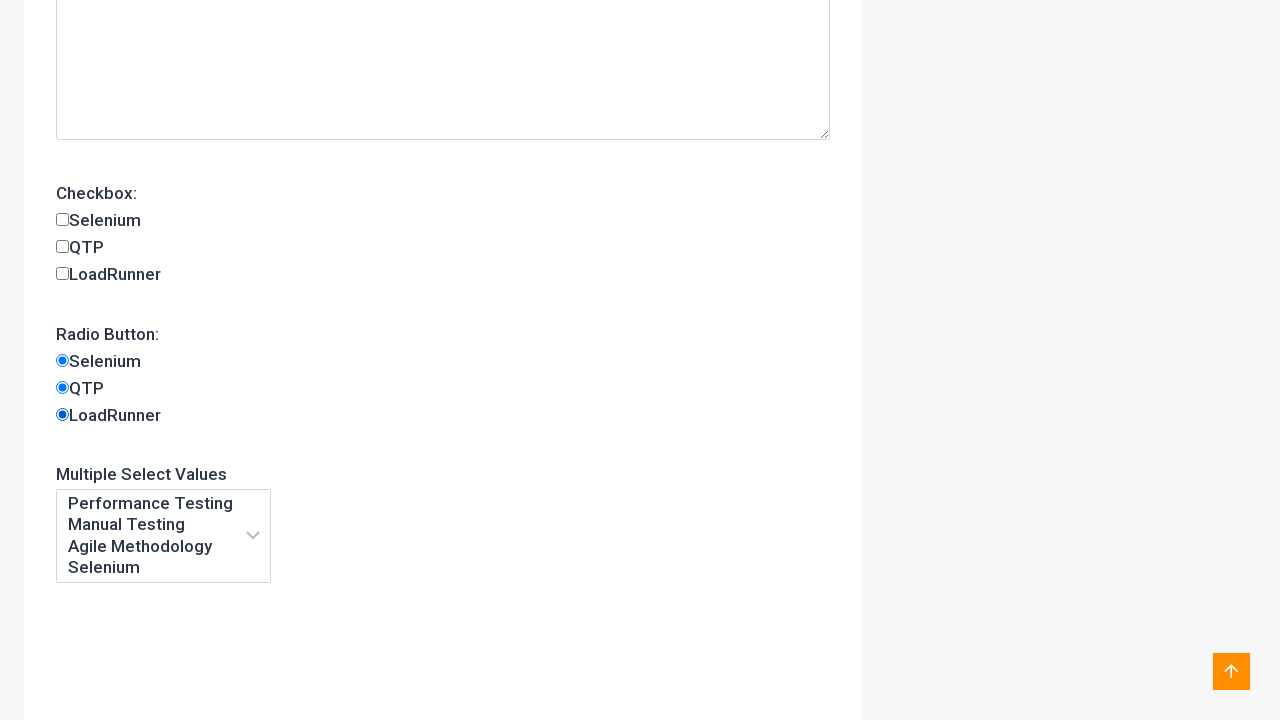

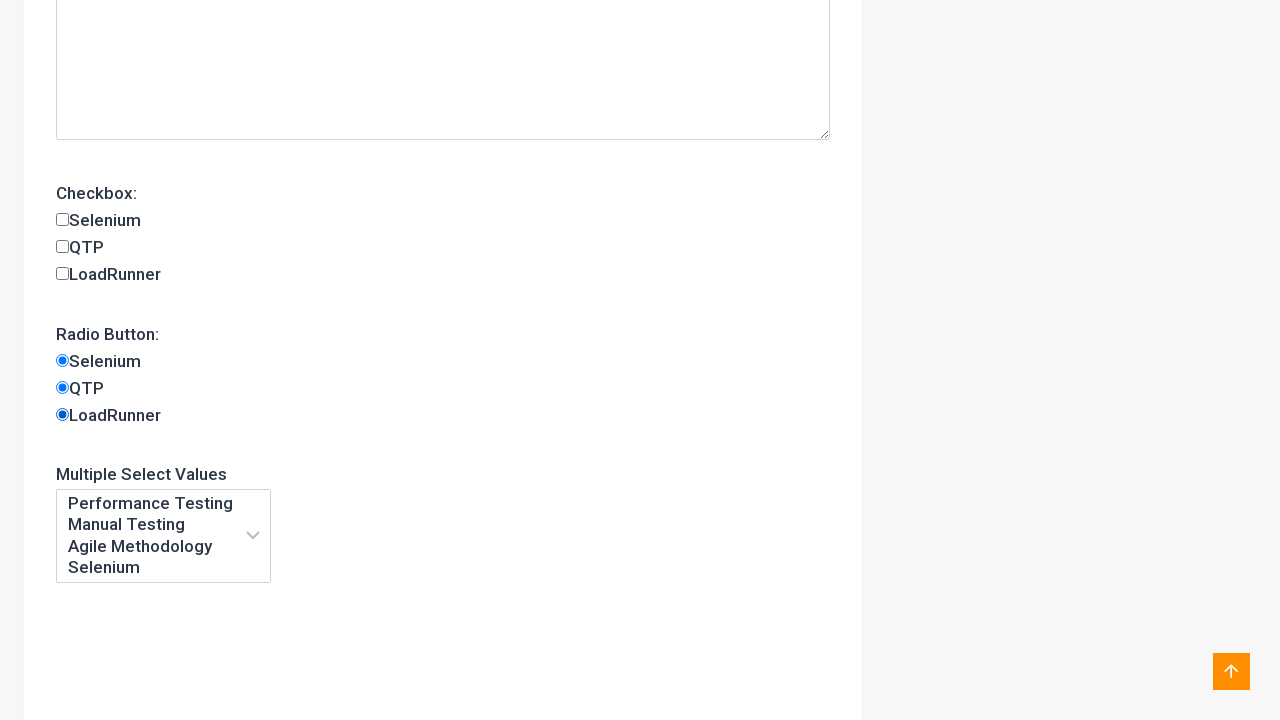